Navigates to the products page on automationexercise.com and verifies the URL and header text display correctly.

Starting URL: https://automationexercise.com

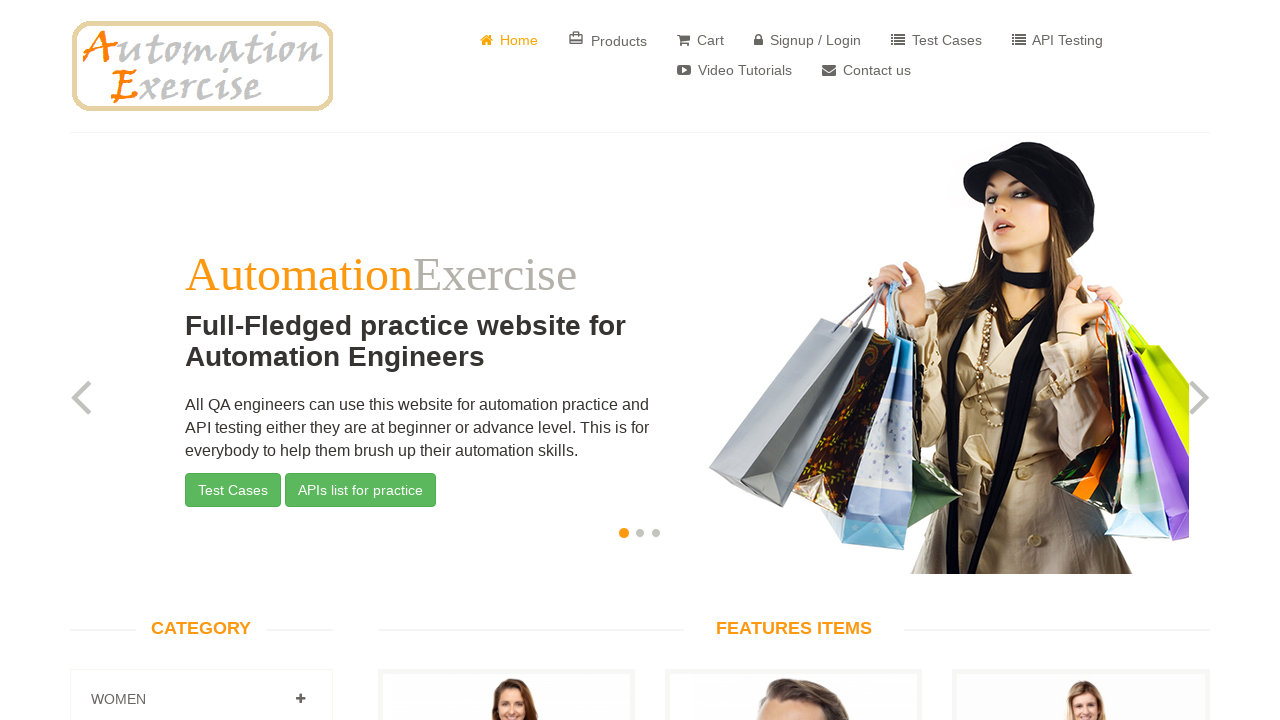

Clicked on products navigation link at (608, 40) on a[href='/products']
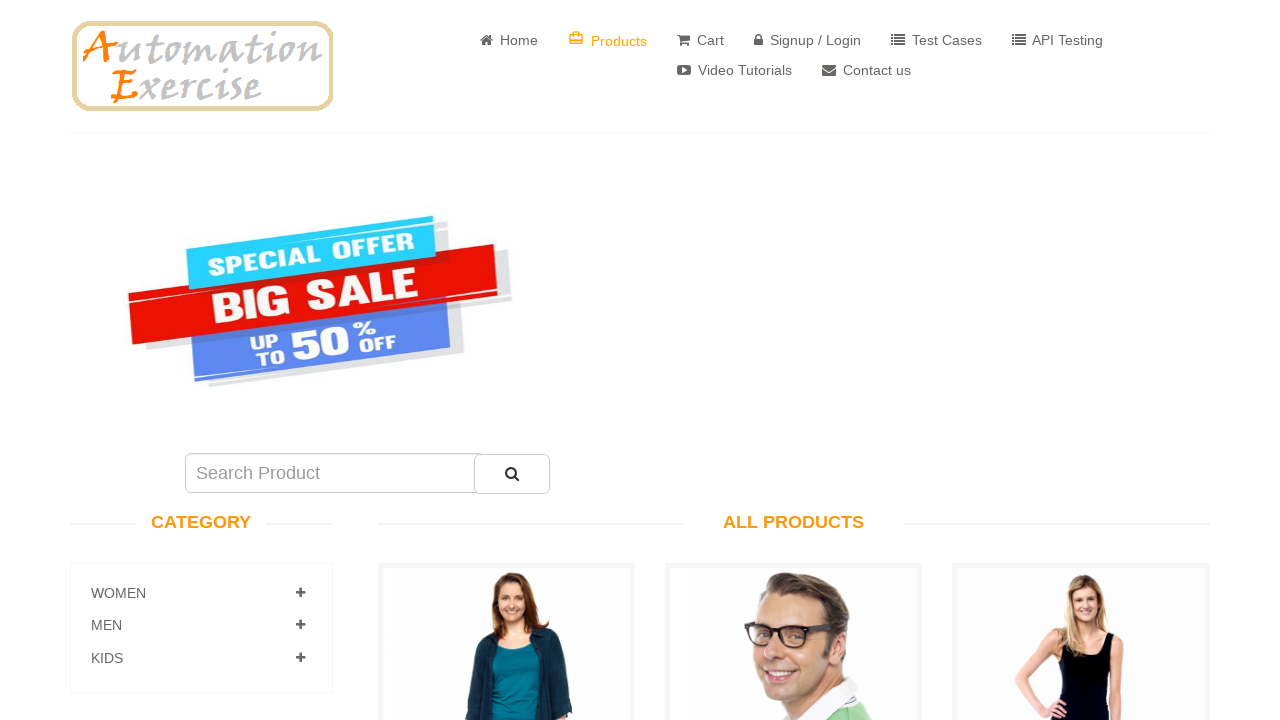

Products page loaded - features header visible
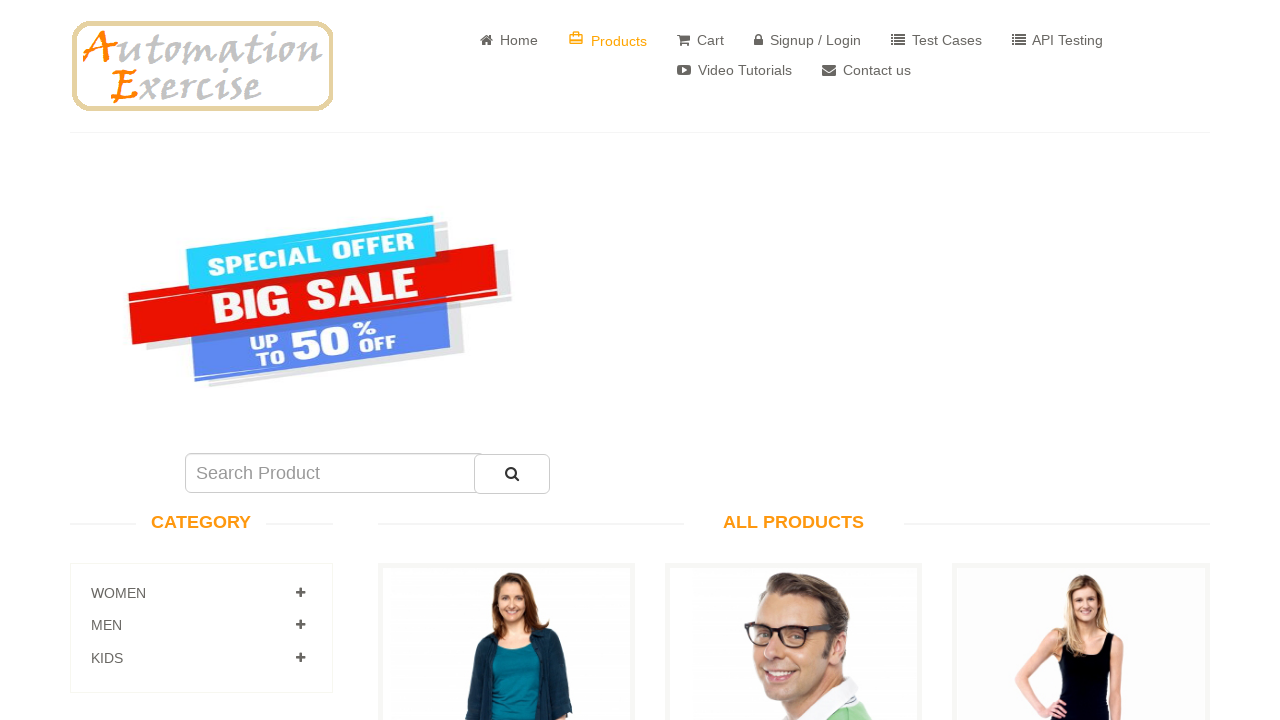

Verified URL is https://automationexercise.com/products
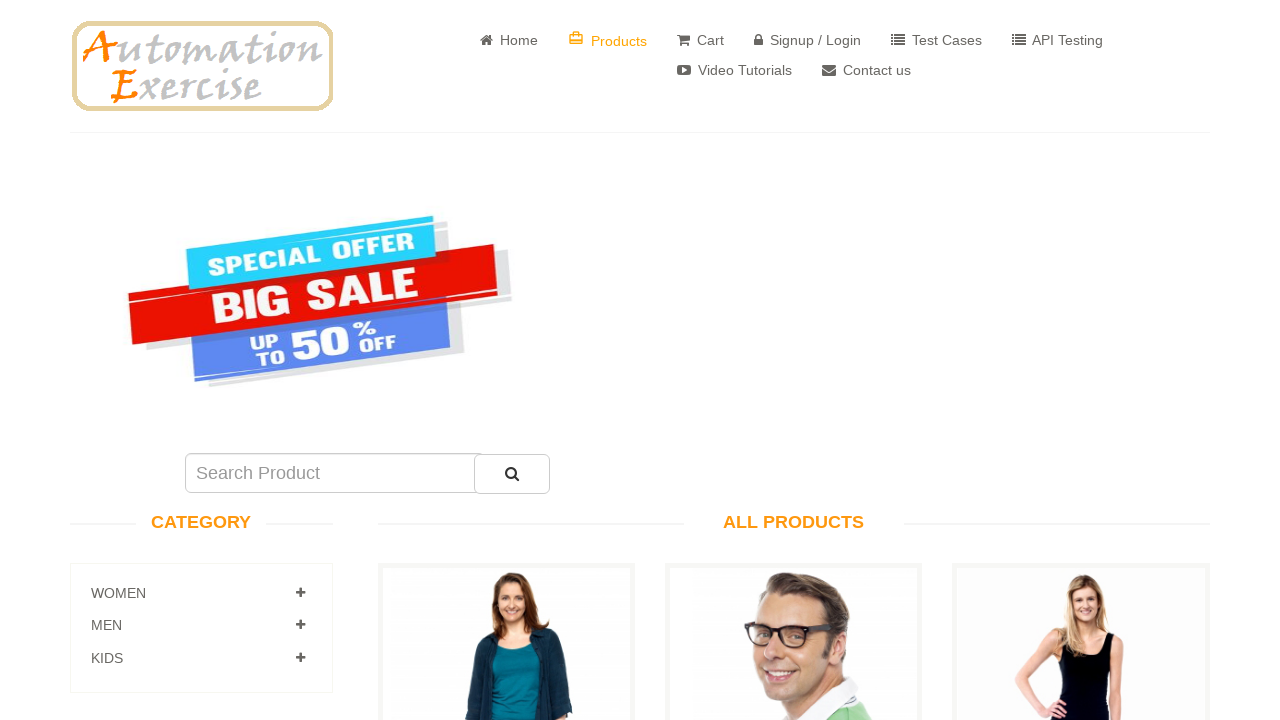

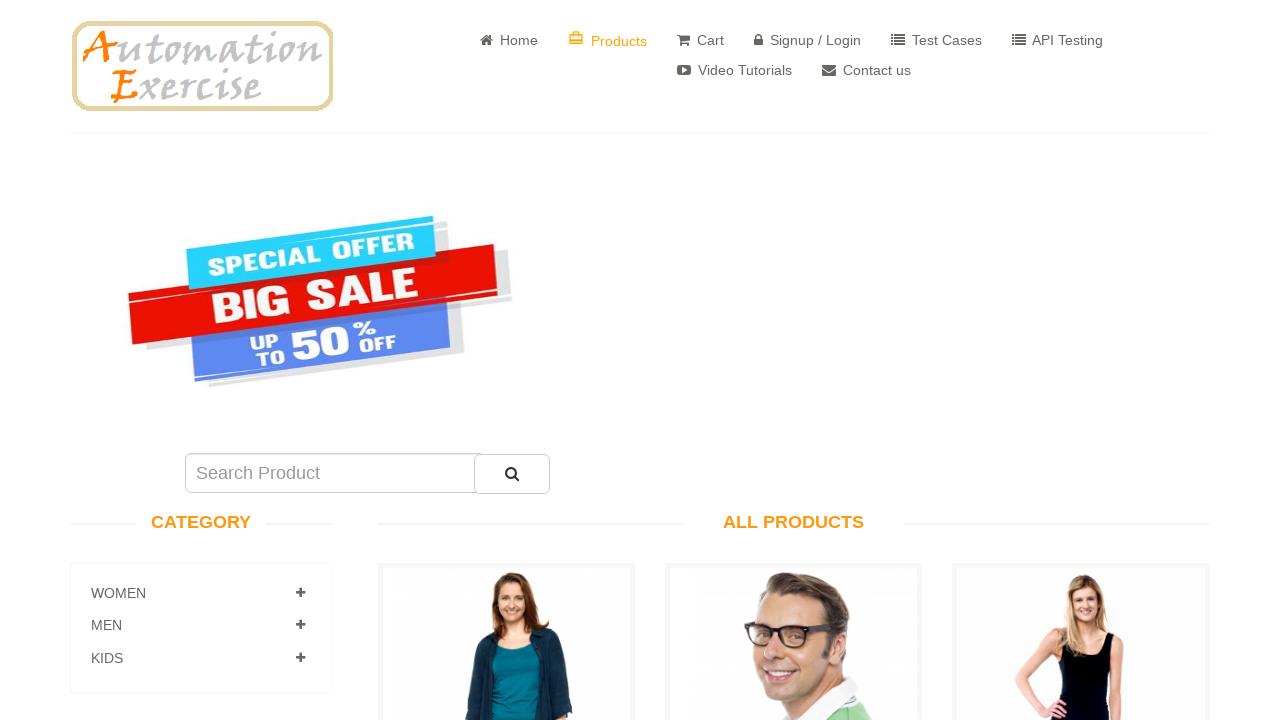